Navigates to the Rahul Shetty Academy Selenium Practice page and waits for it to load

Starting URL: https://rahulshettyacademy.com/seleniumPractise/#/

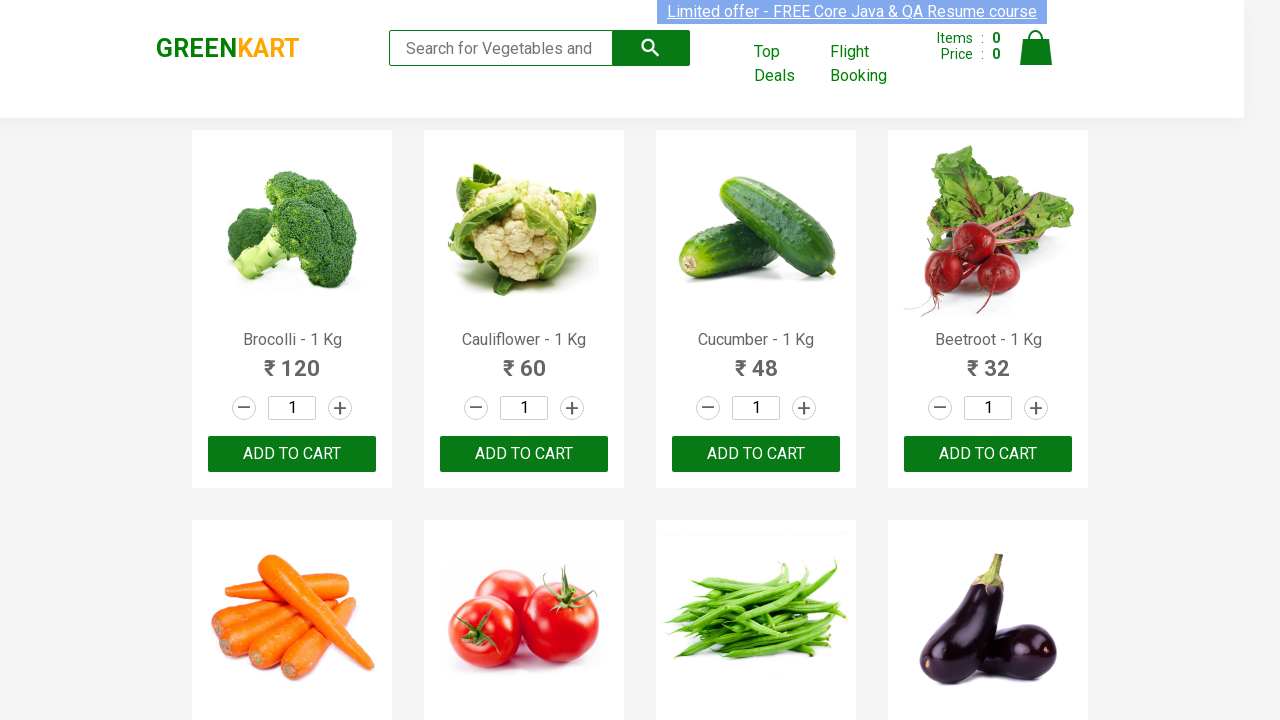

Waited for page to fully load with networkidle state
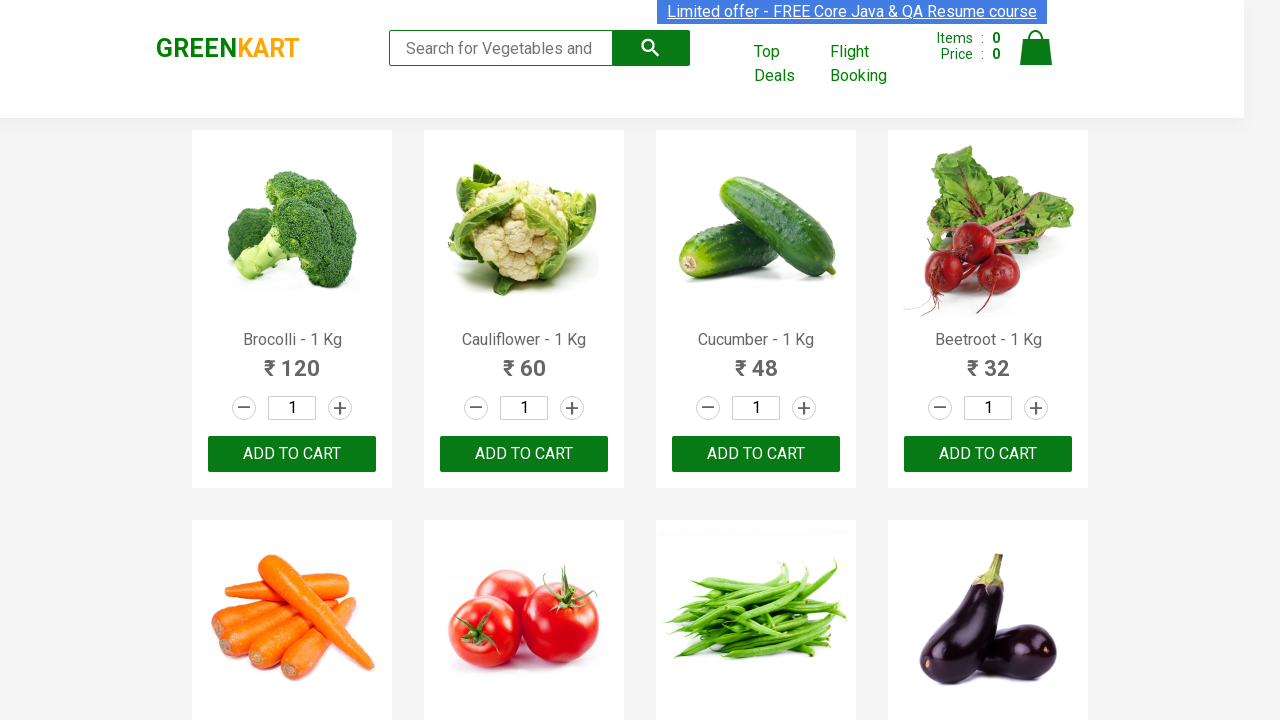

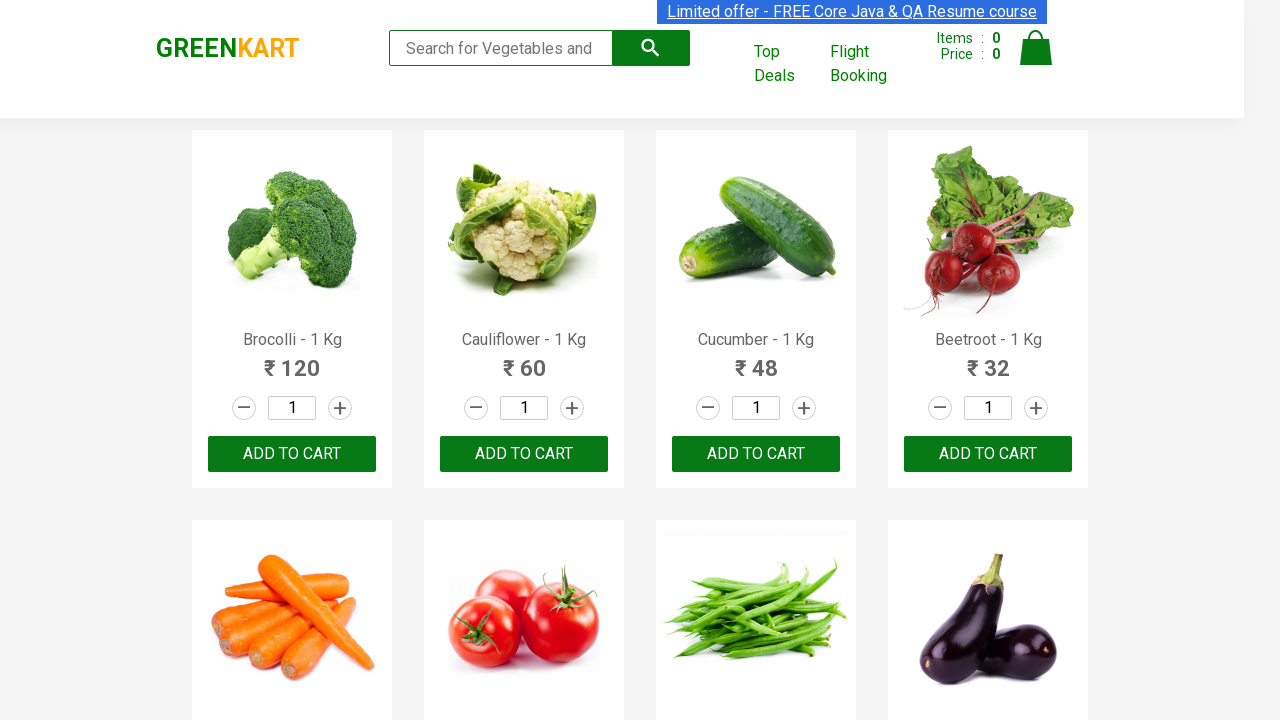